Tests filling a text input field and clicking a button that updates its text based on input value

Starting URL: http://www.uitestingplayground.com/

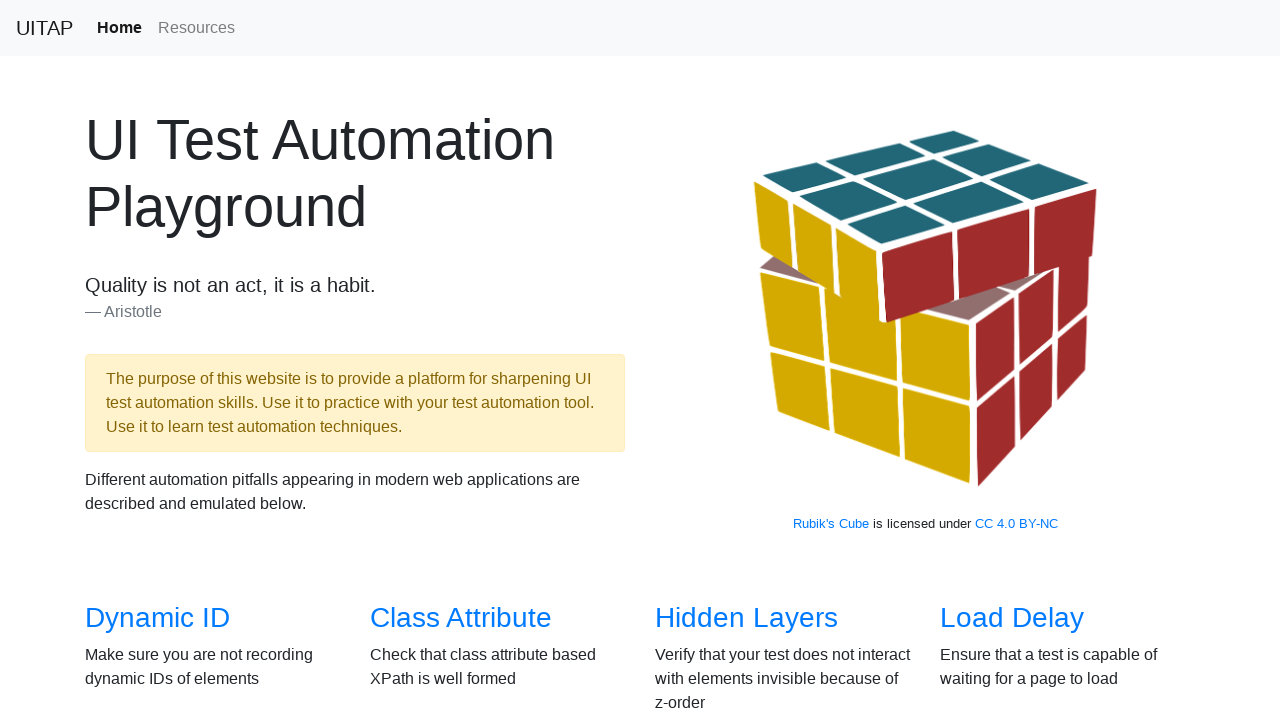

Clicked on Text Input menu item at (1002, 360) on a[href='/textinput']
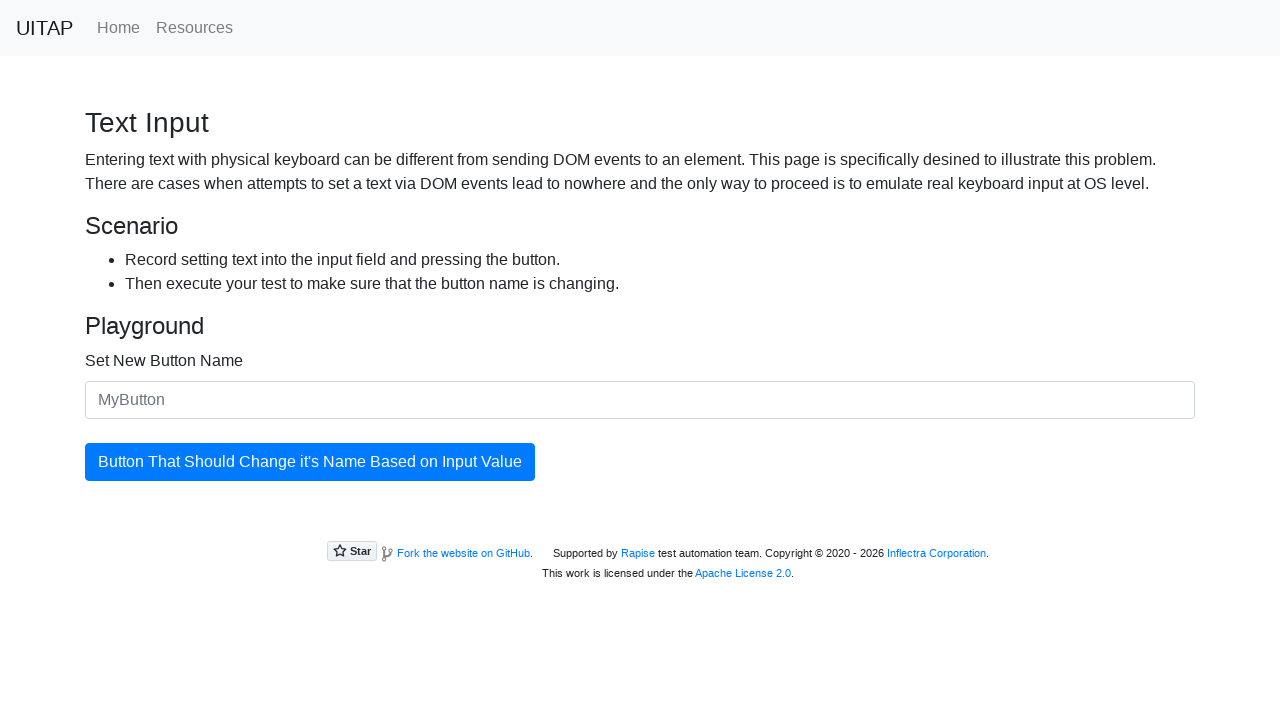

Filled text input field with 'Updated Button Text' on #newButtonName
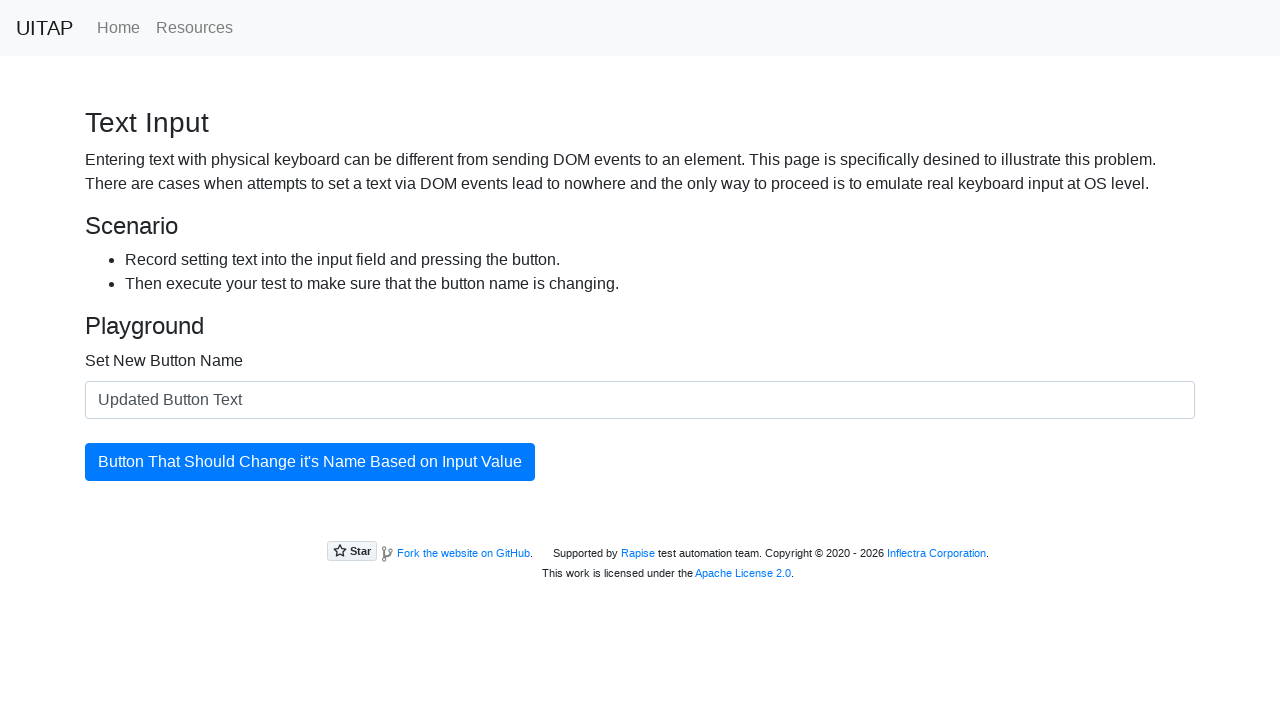

Clicked button to update its text based on input value at (310, 462) on #updatingButton
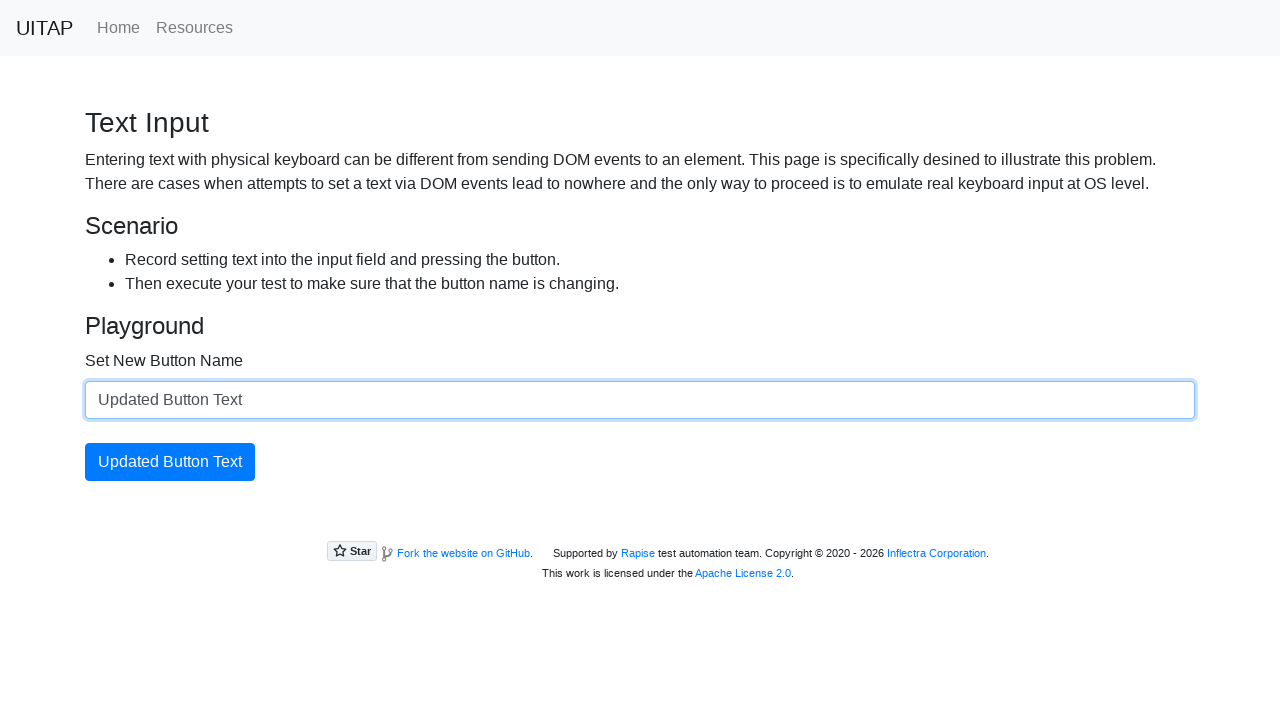

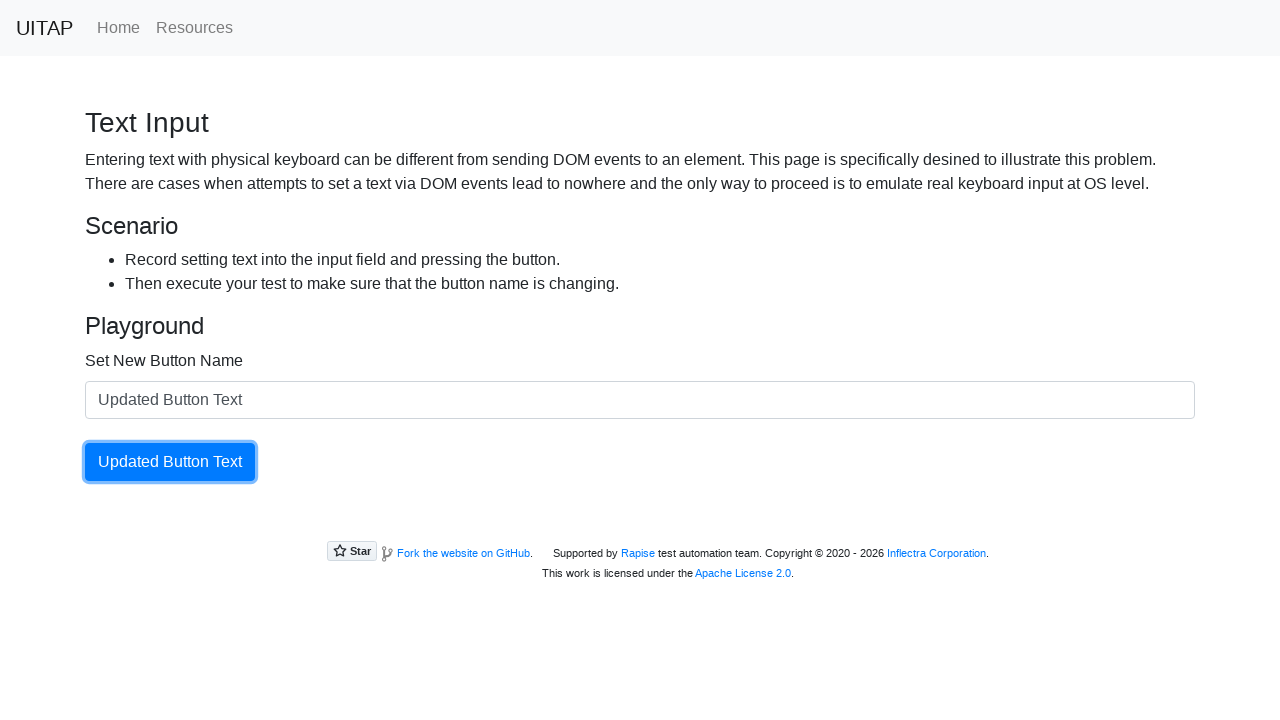